Tests registration form by filling email, first name, and last name fields

Starting URL: https://demo.automationtesting.in/Register.html

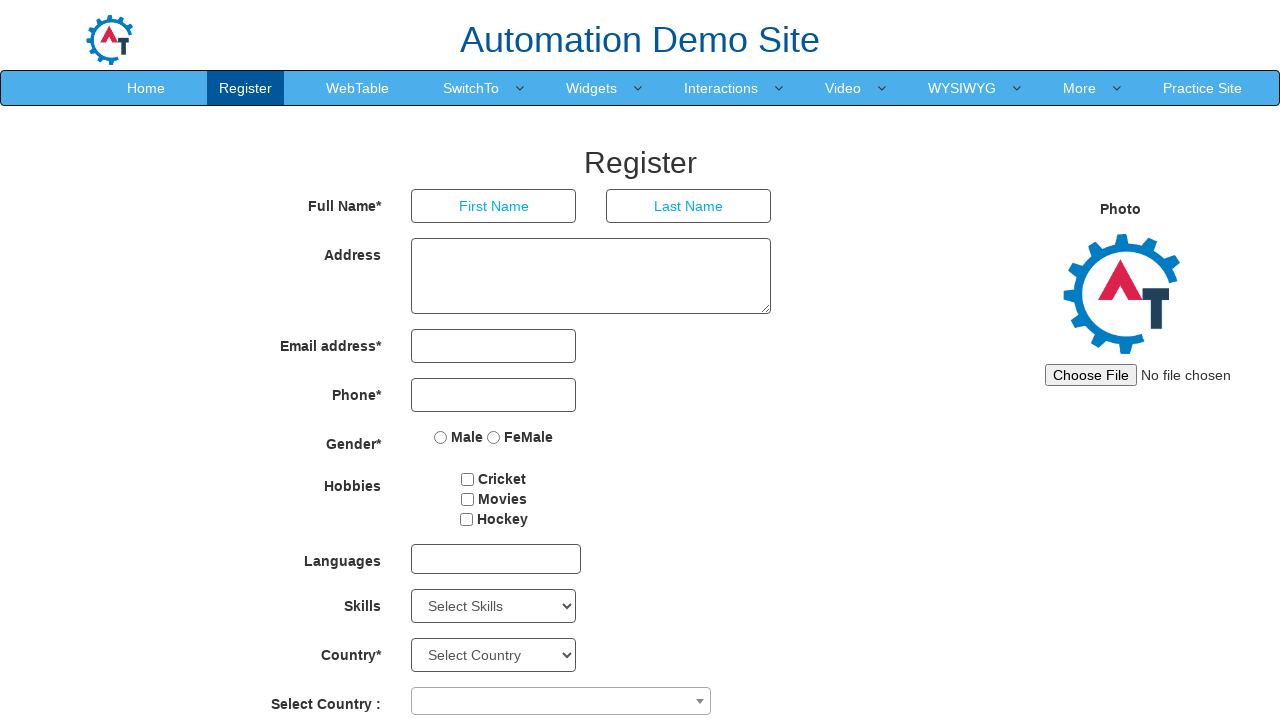

Filled email field with 'marcus.jones@example.com' on input[type='email']
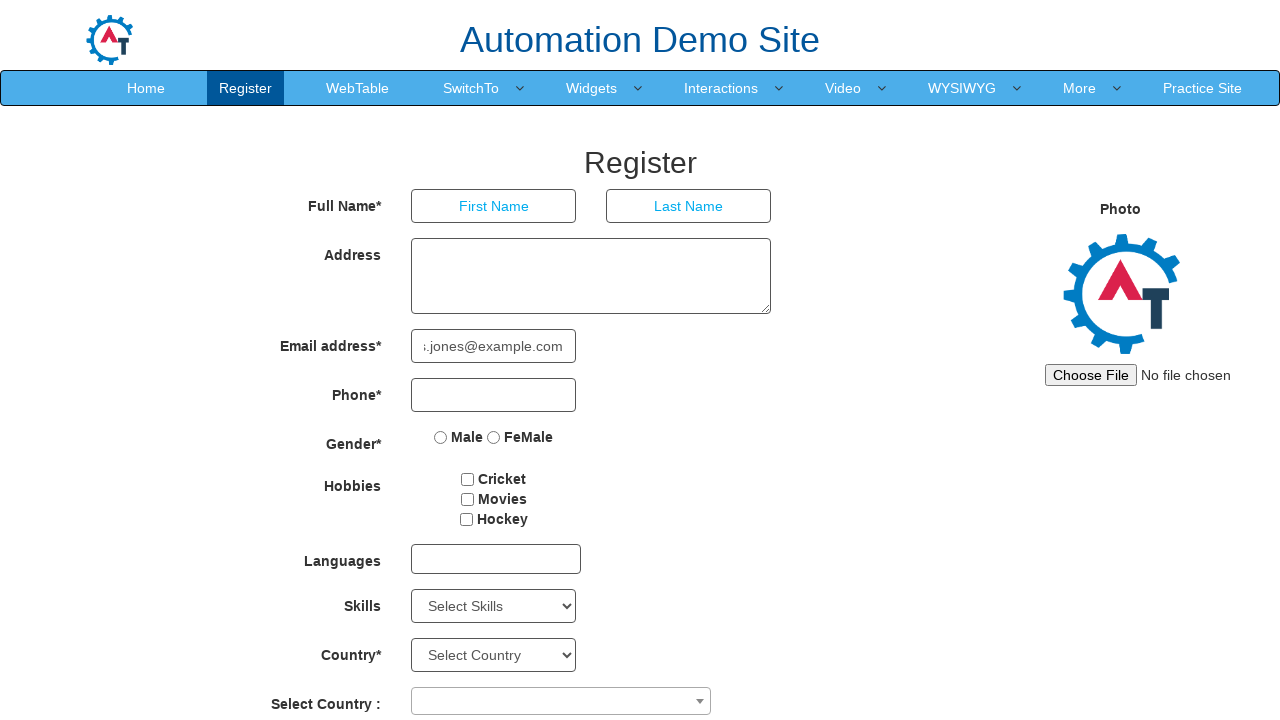

Filled first name field with 'Marcus' on (//input[@type='text'])[1]
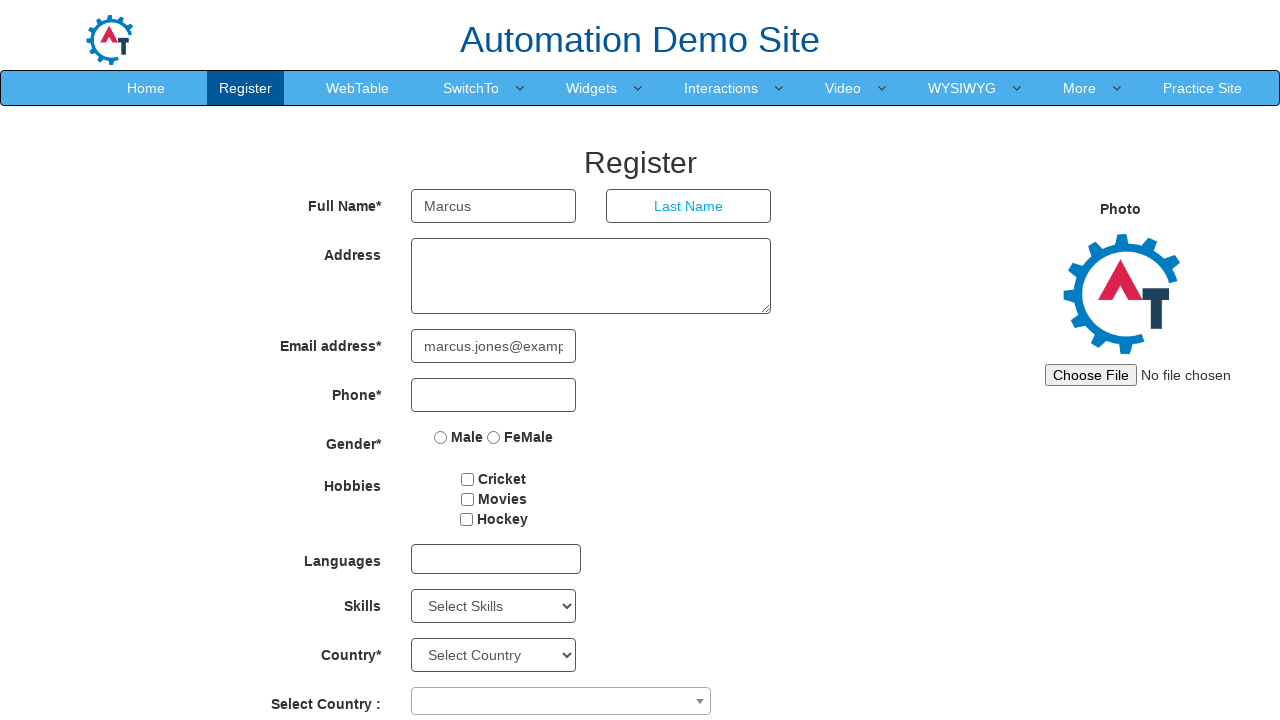

Filled last name field with 'Jones' on (//input[@type='text'])[2]
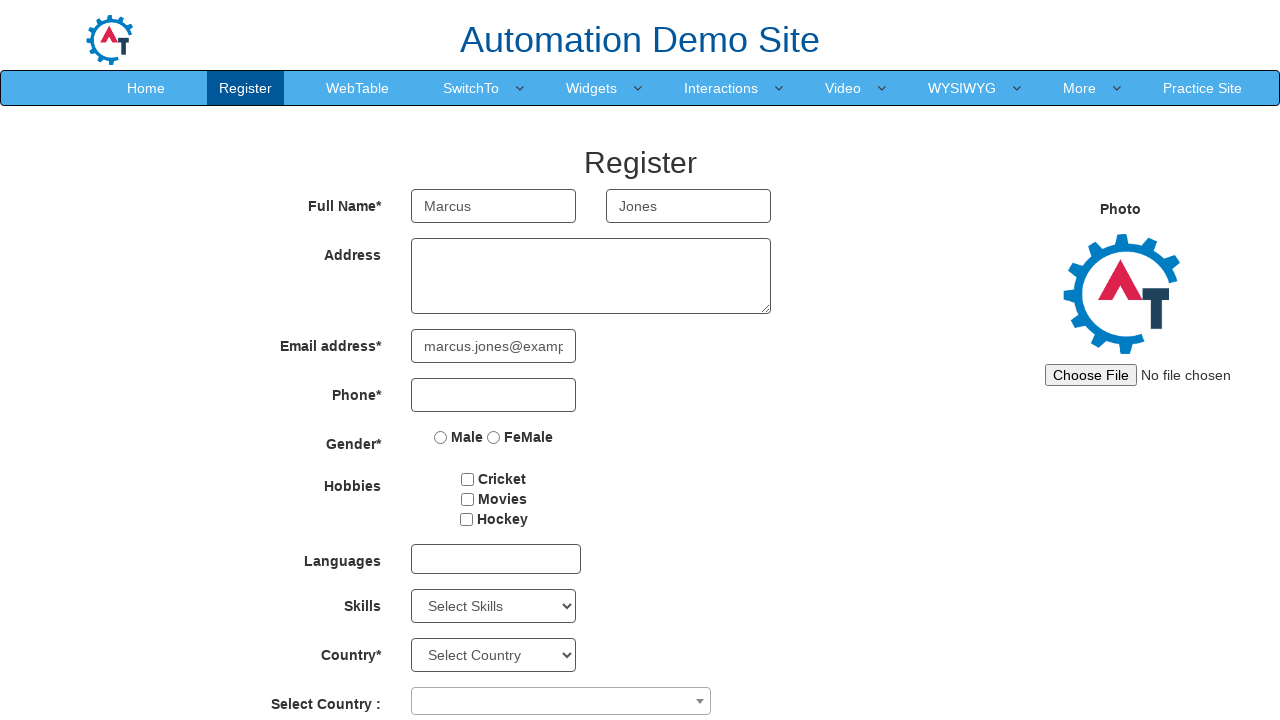

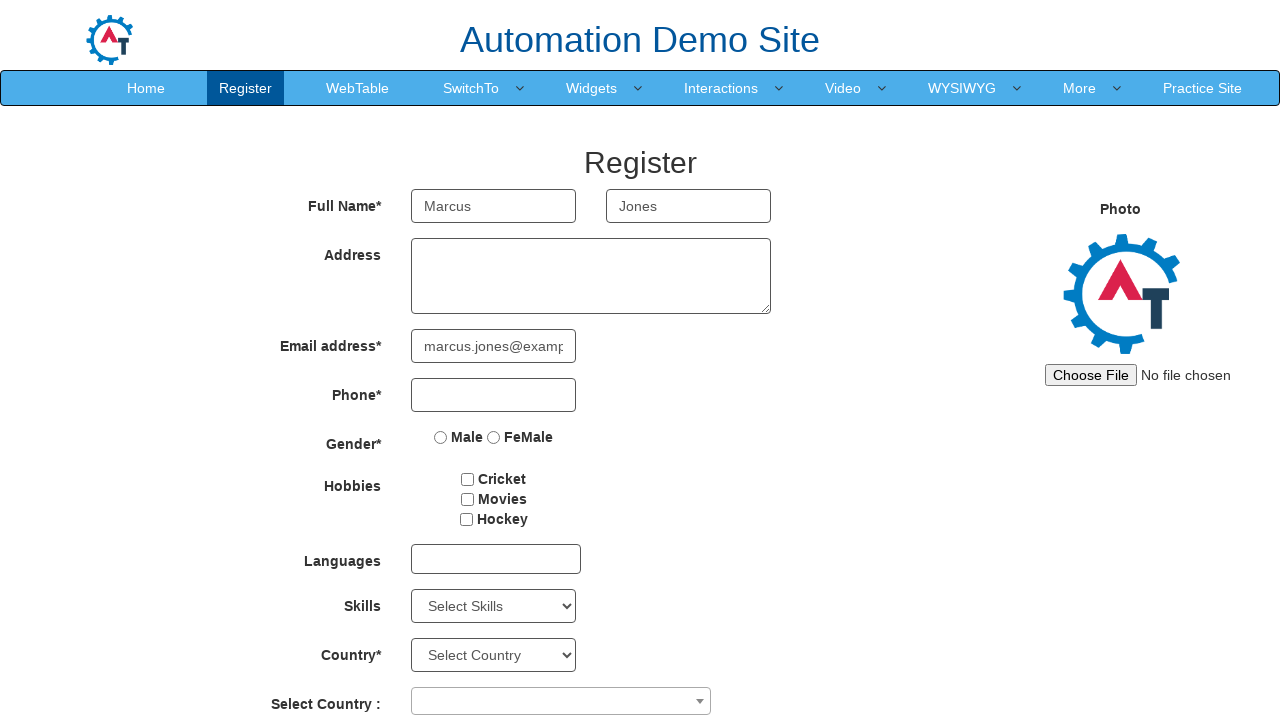